Tests checkbox functionality by verifying default states, clicking to toggle checkboxes, and confirming the final states

Starting URL: http://practice.cydeo.com/checkboxes

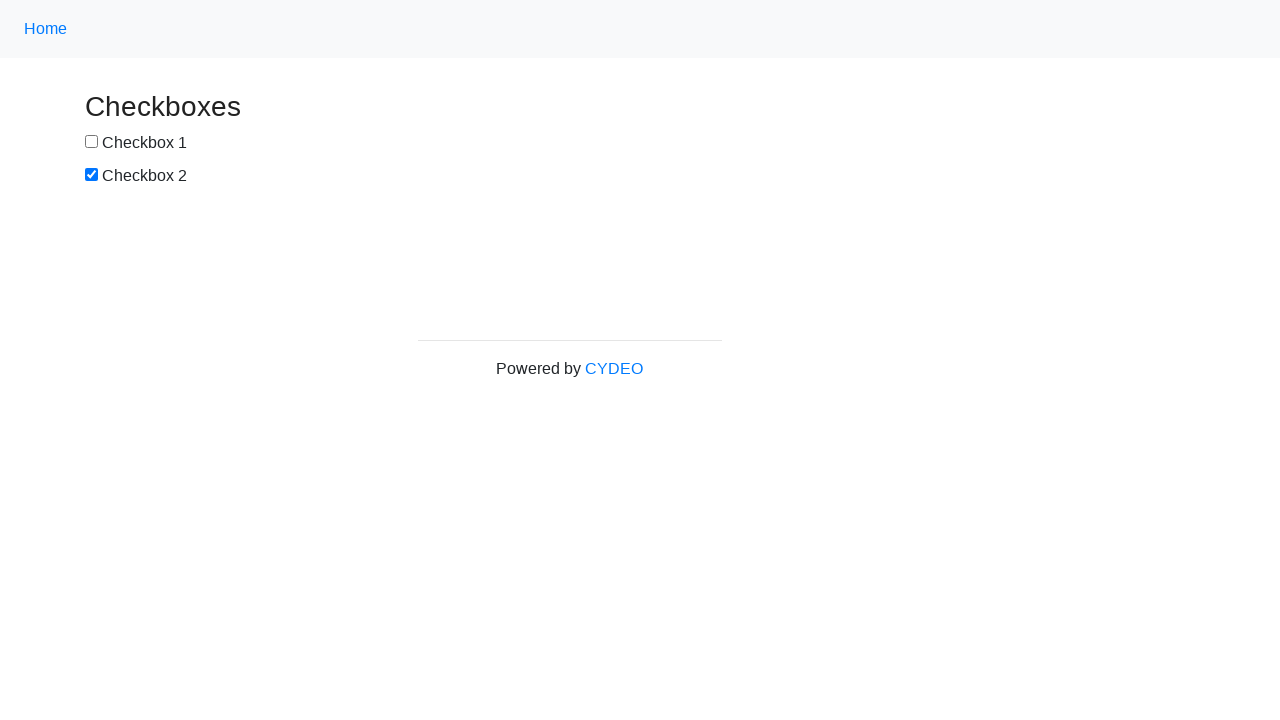

Located checkbox #1 element
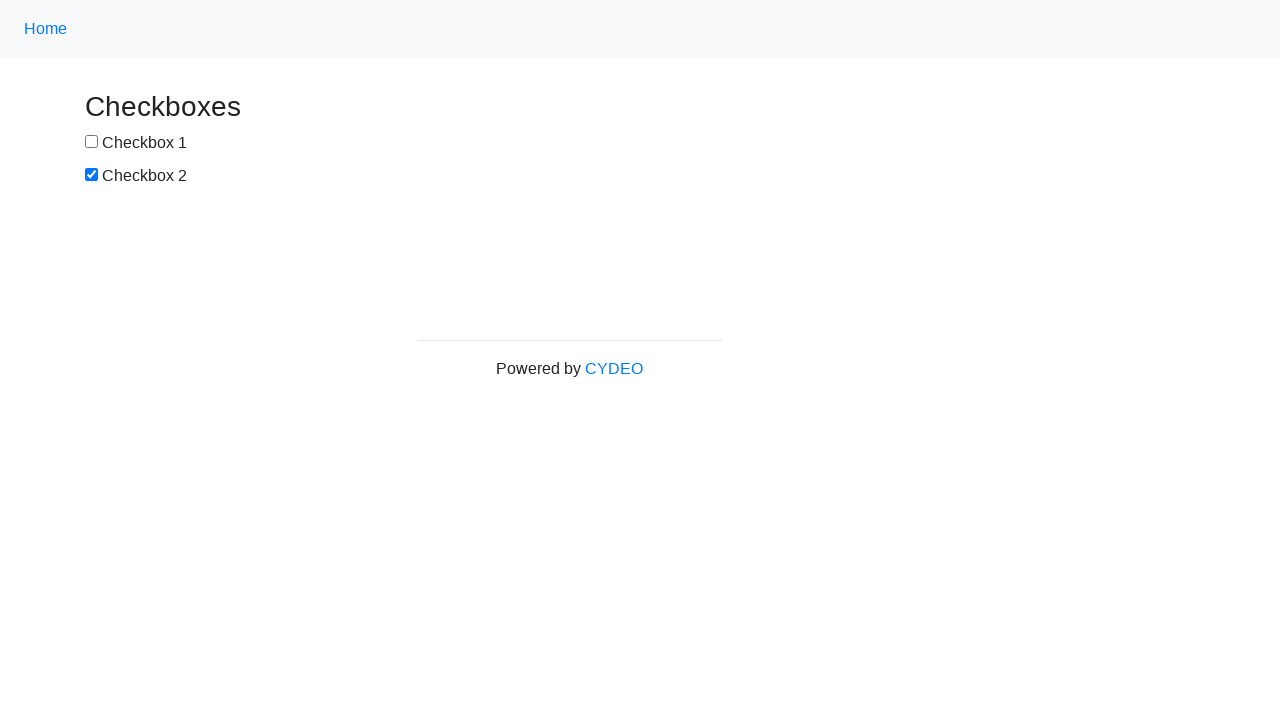

Verified checkbox #1 is not selected by default
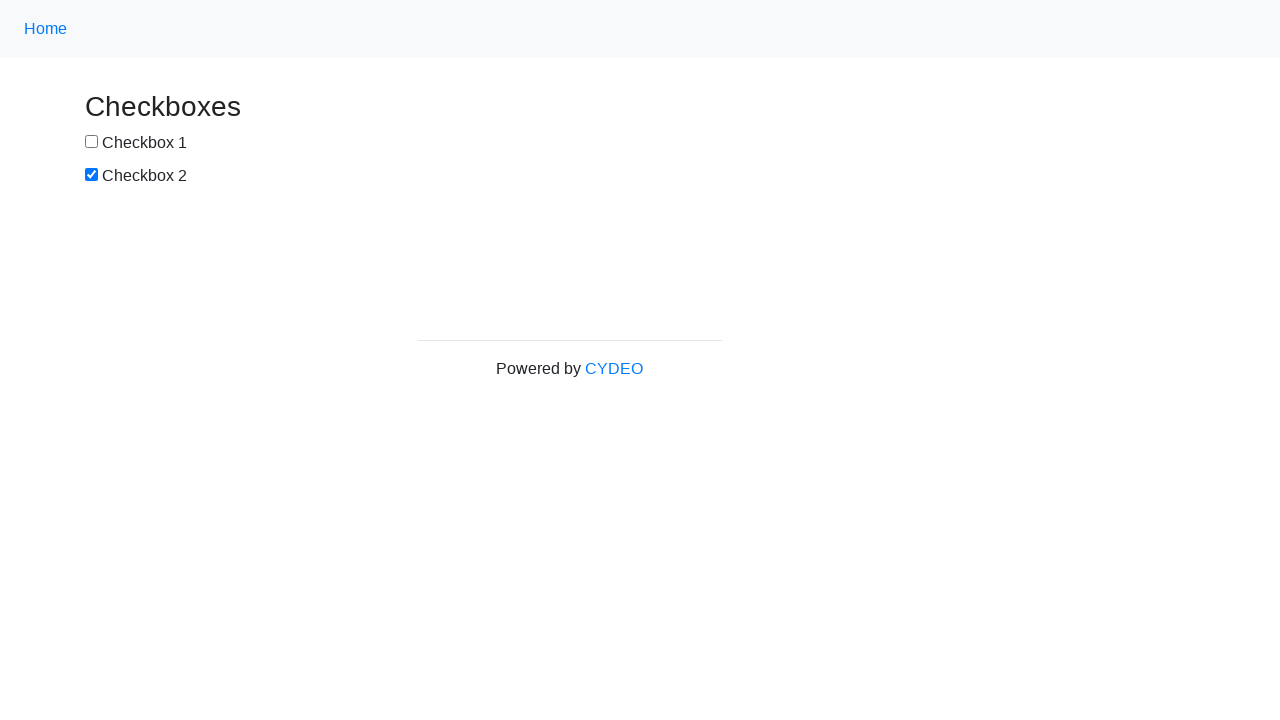

Located checkbox #2 element
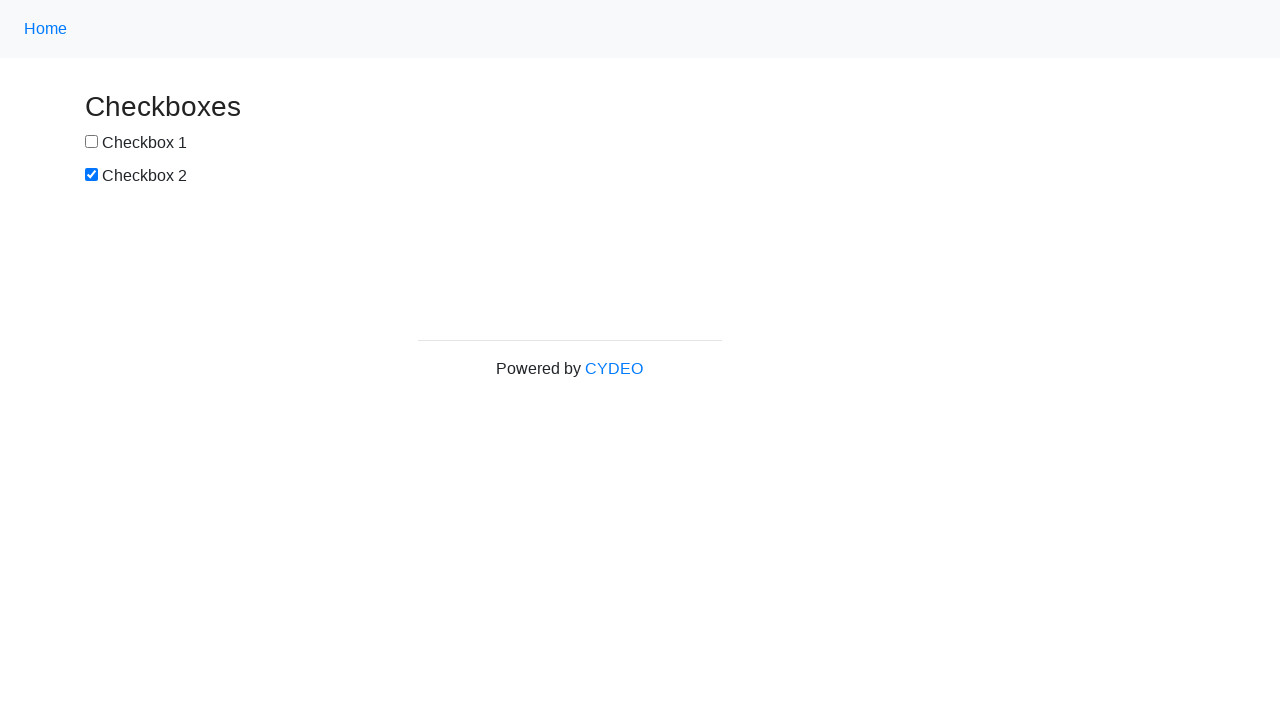

Verified checkbox #2 is selected by default
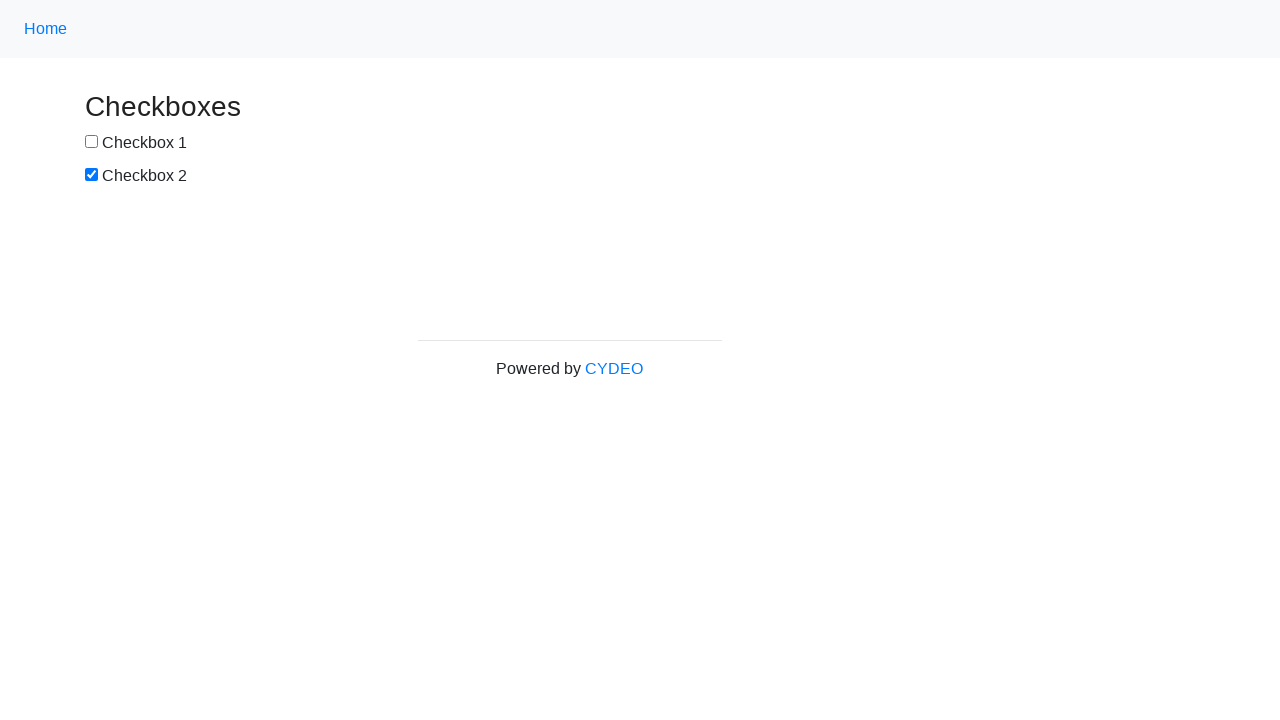

Clicked checkbox #1 to select it at (92, 142) on input#box1
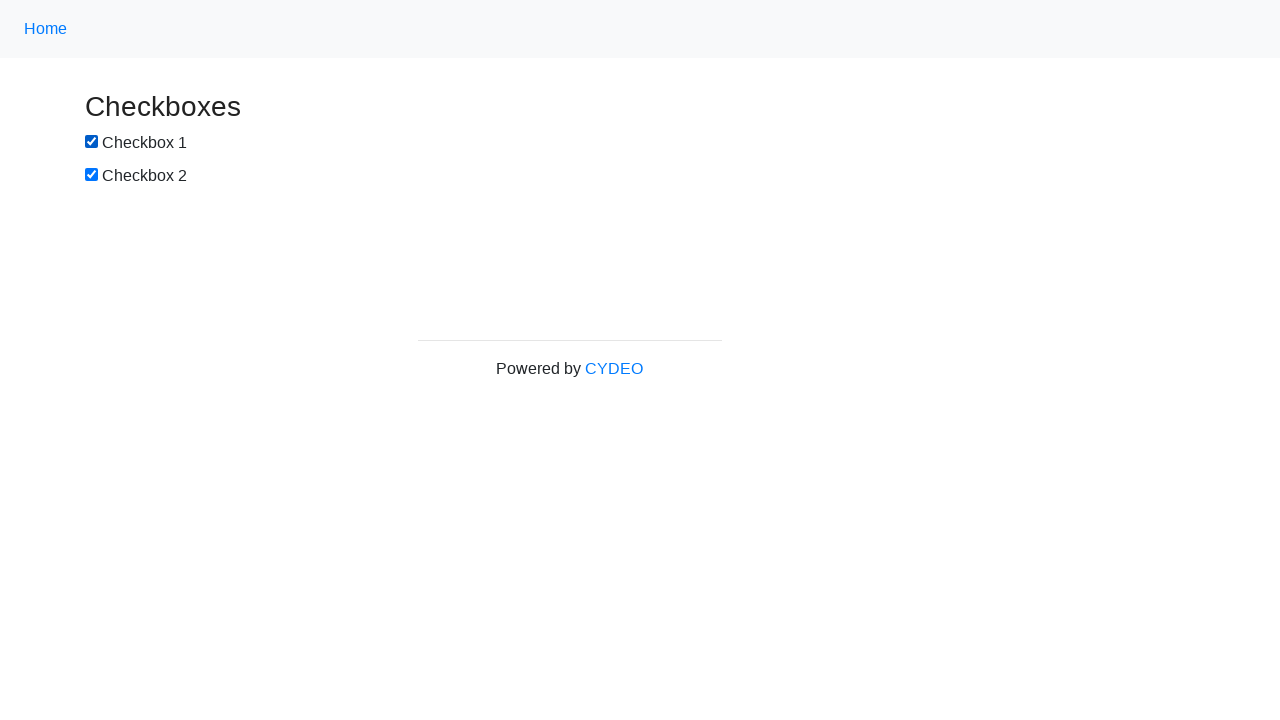

Clicked checkbox #2 to deselect it at (92, 175) on input#box2
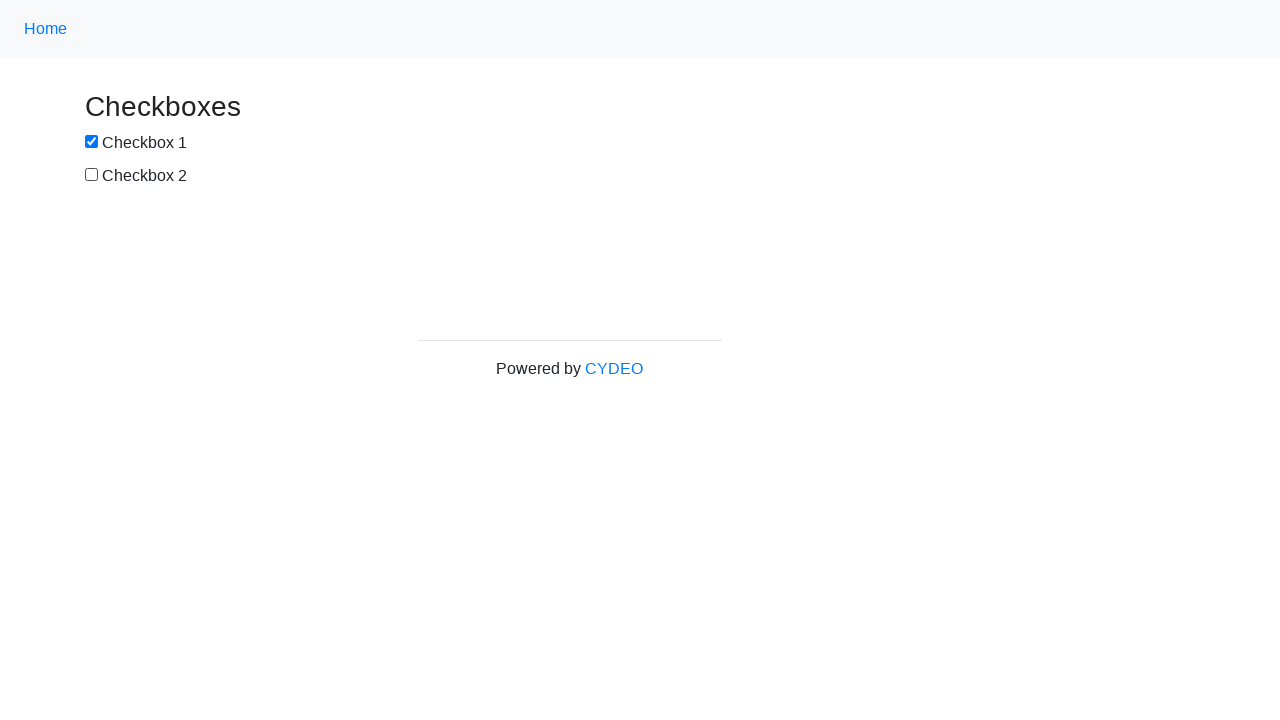

Verified checkbox #1 is now selected
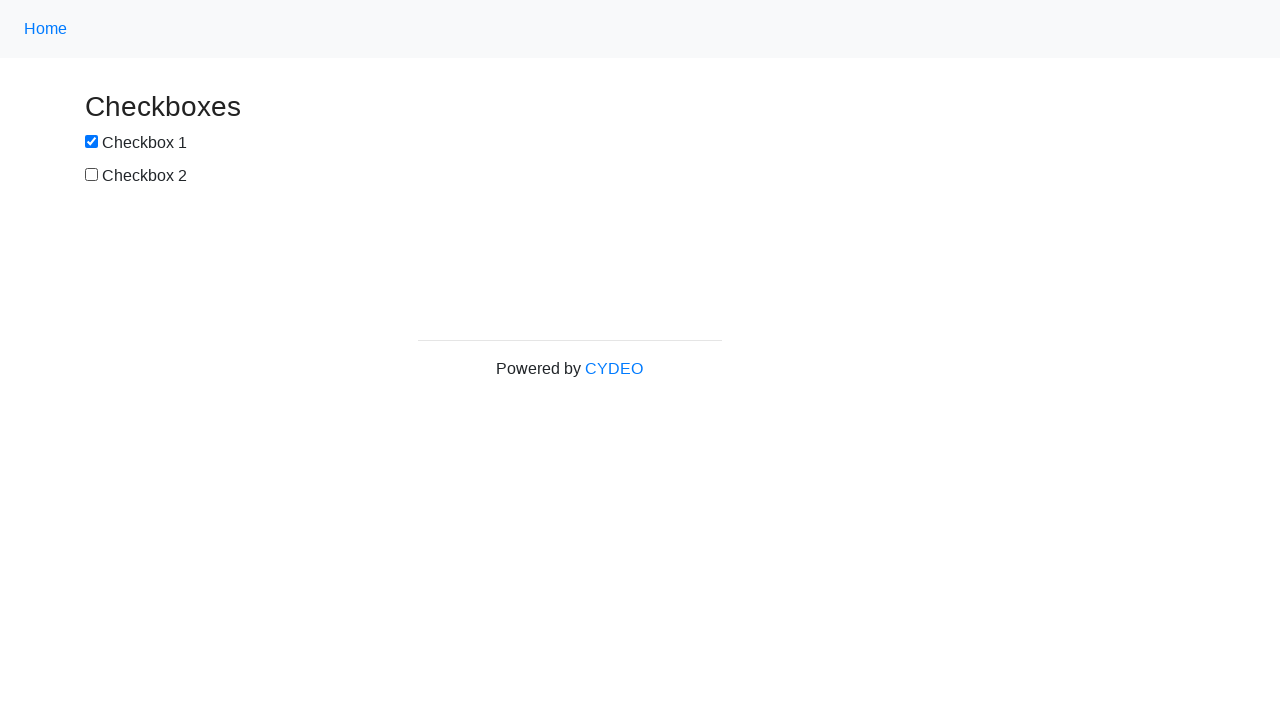

Verified checkbox #2 is now deselected
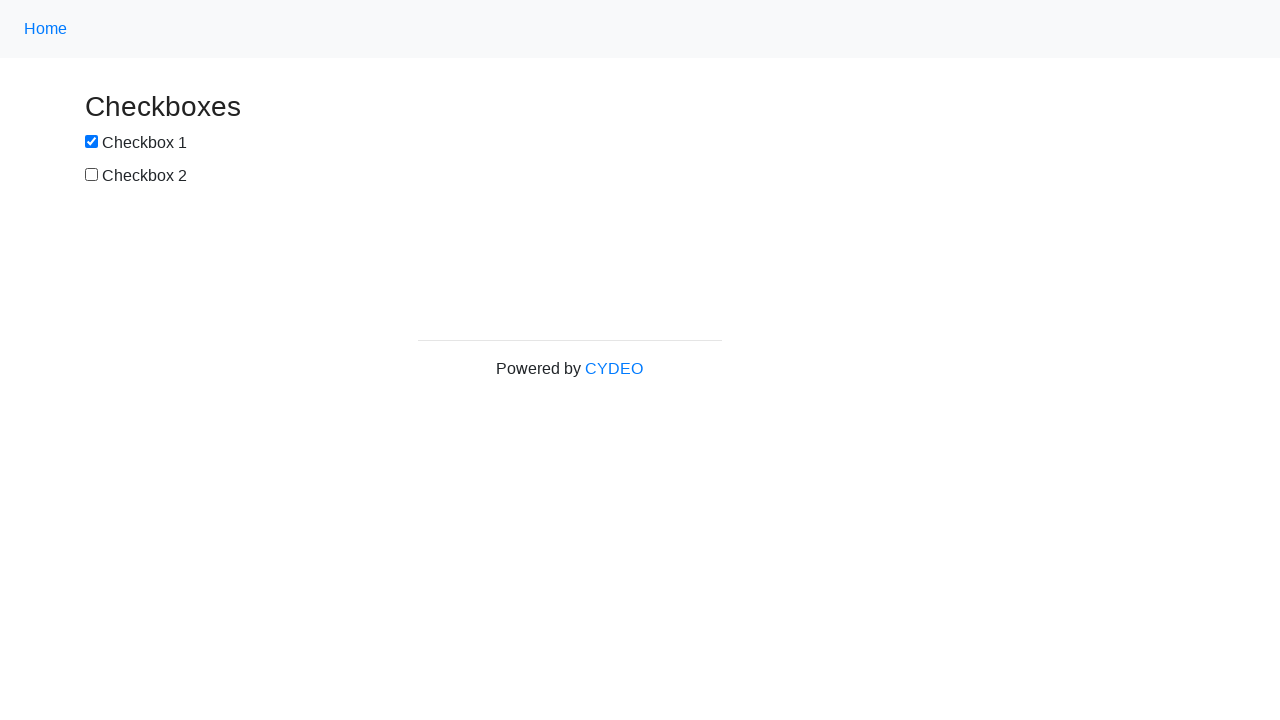

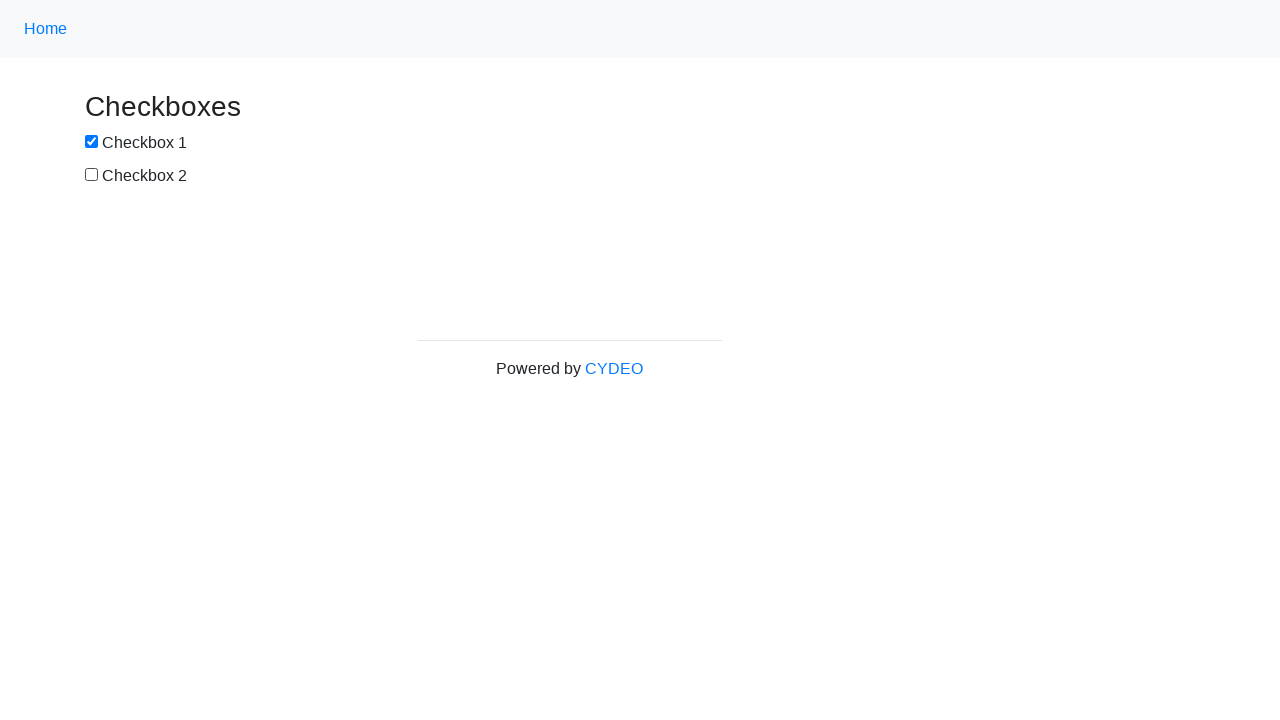